Tests JavaScript alert popup handling by clicking a confirm button and accepting the dialog

Starting URL: https://rahulshettyacademy.com/AutomationPractice/

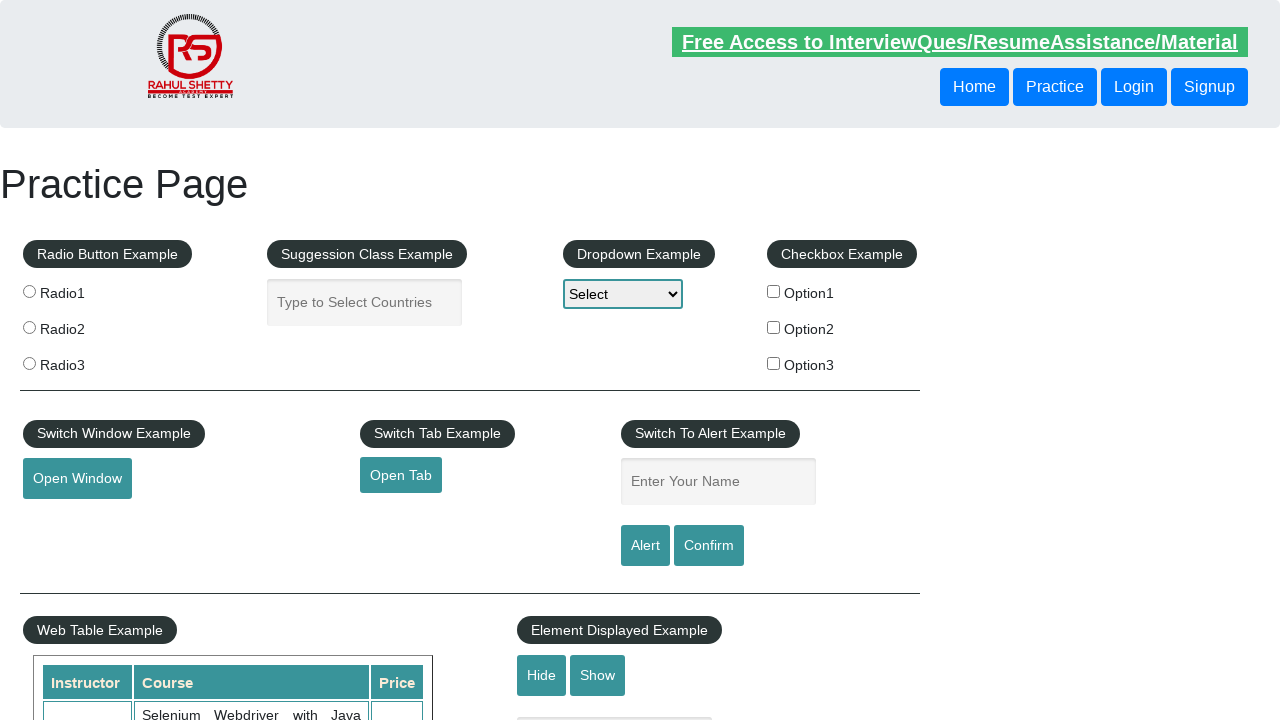

Set up dialog handler to automatically accept alerts
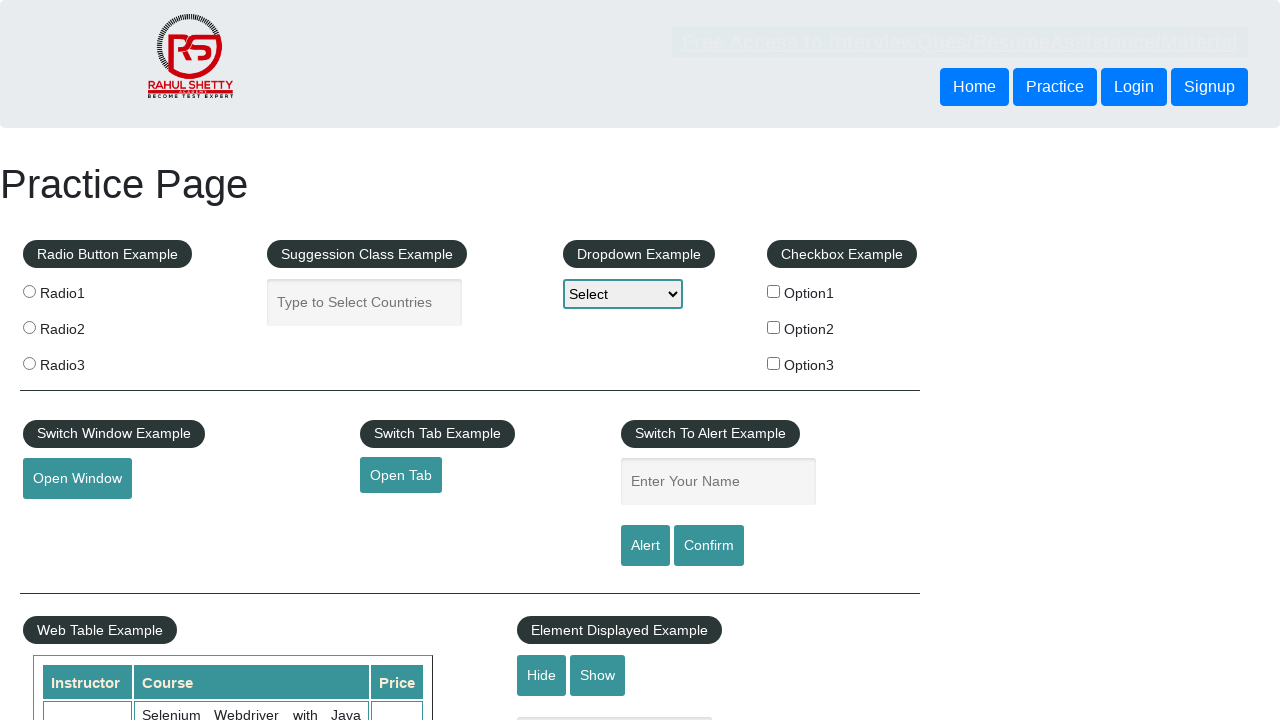

Clicked confirm button to trigger JavaScript alert popup at (709, 546) on #confirmbtn
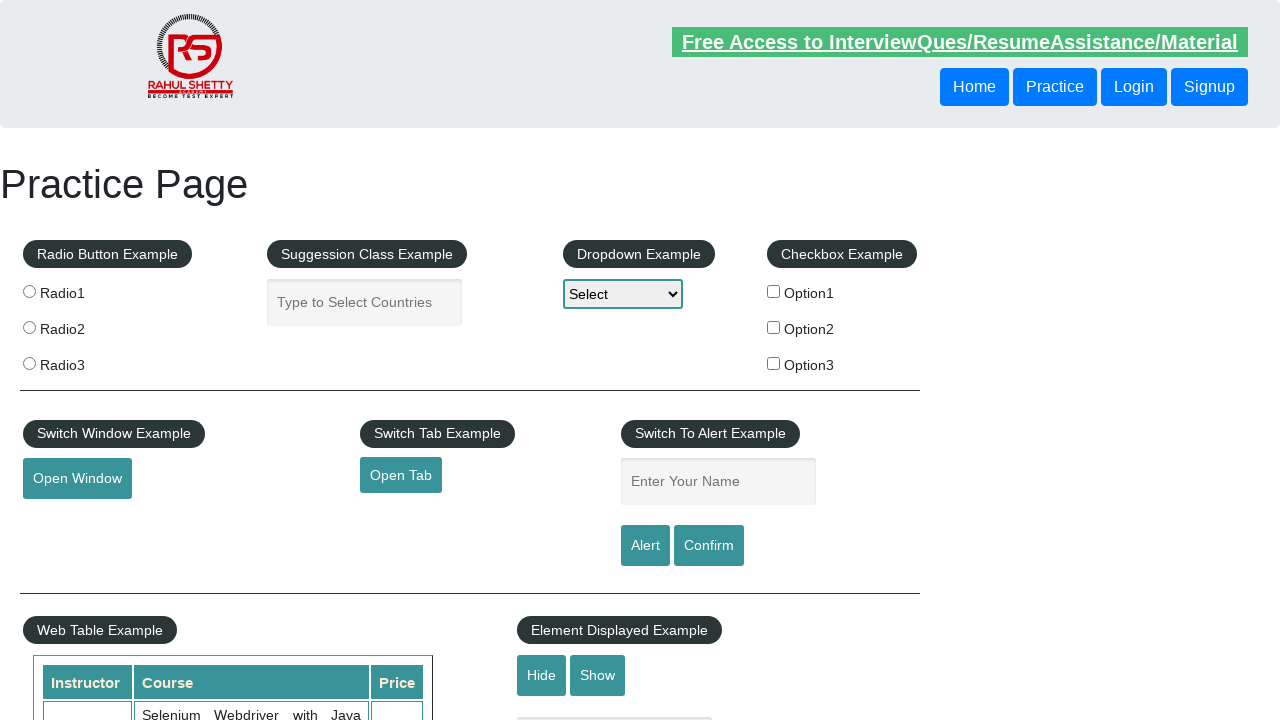

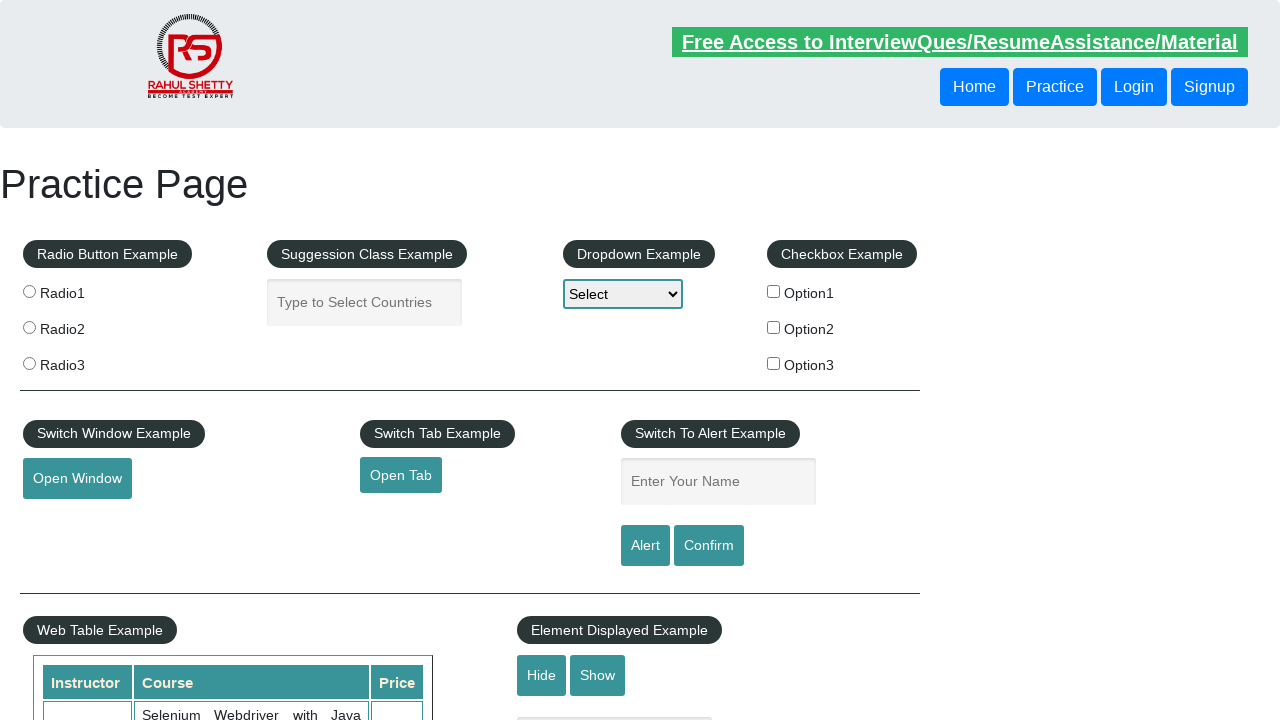